Navigates to the form authentication page and verifies the h2 heading is displayed

Starting URL: https://the-internet.herokuapp.com/

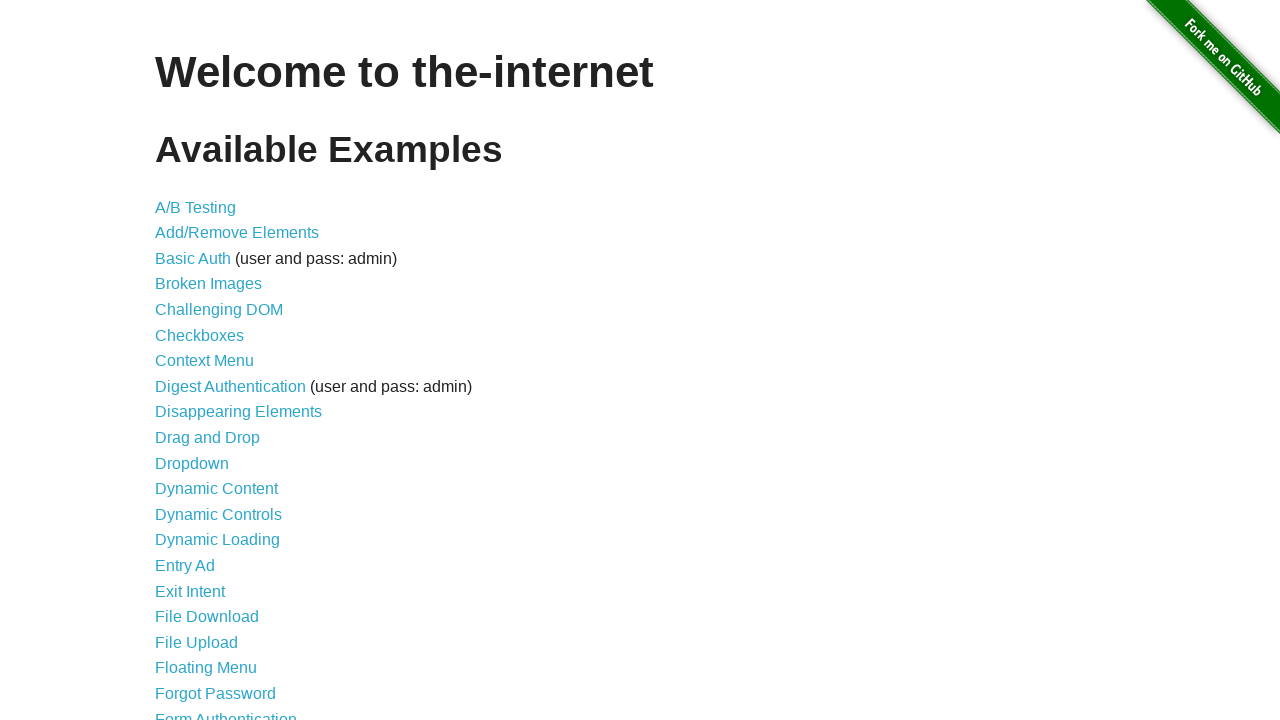

Clicked on Form Authentication link at (226, 712) on a[href="/login"]
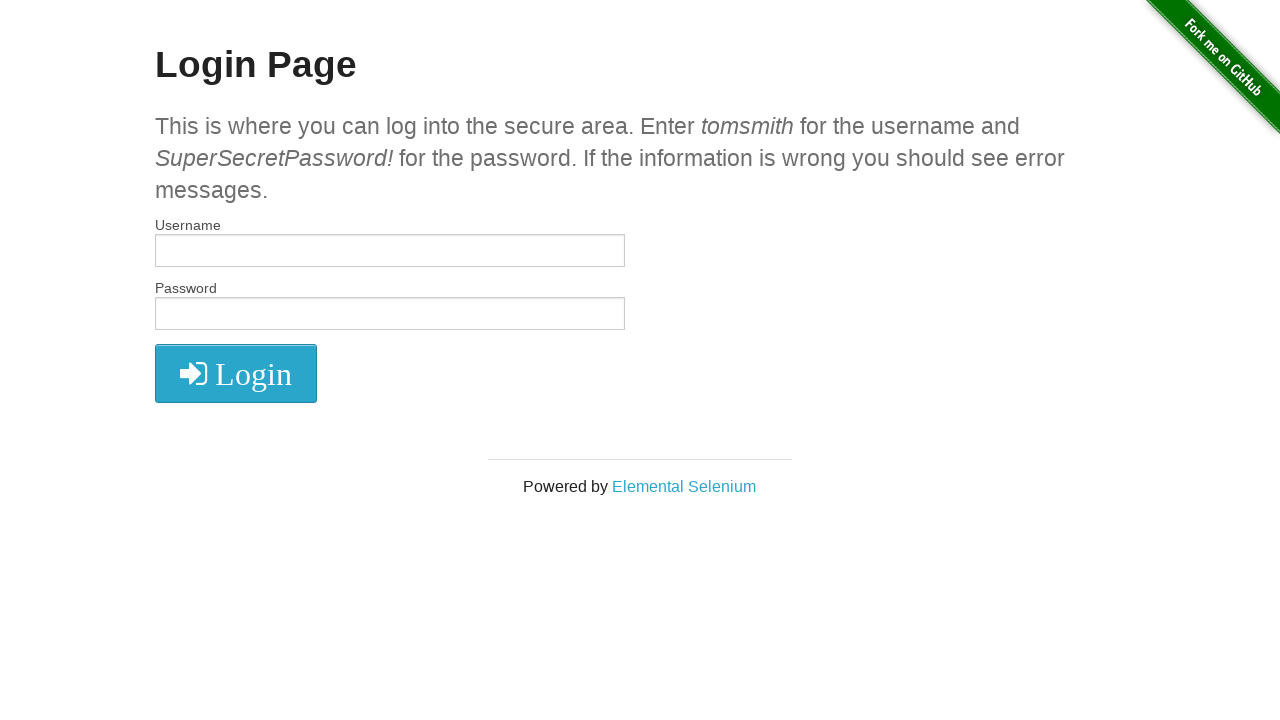

Verified h2 heading is displayed
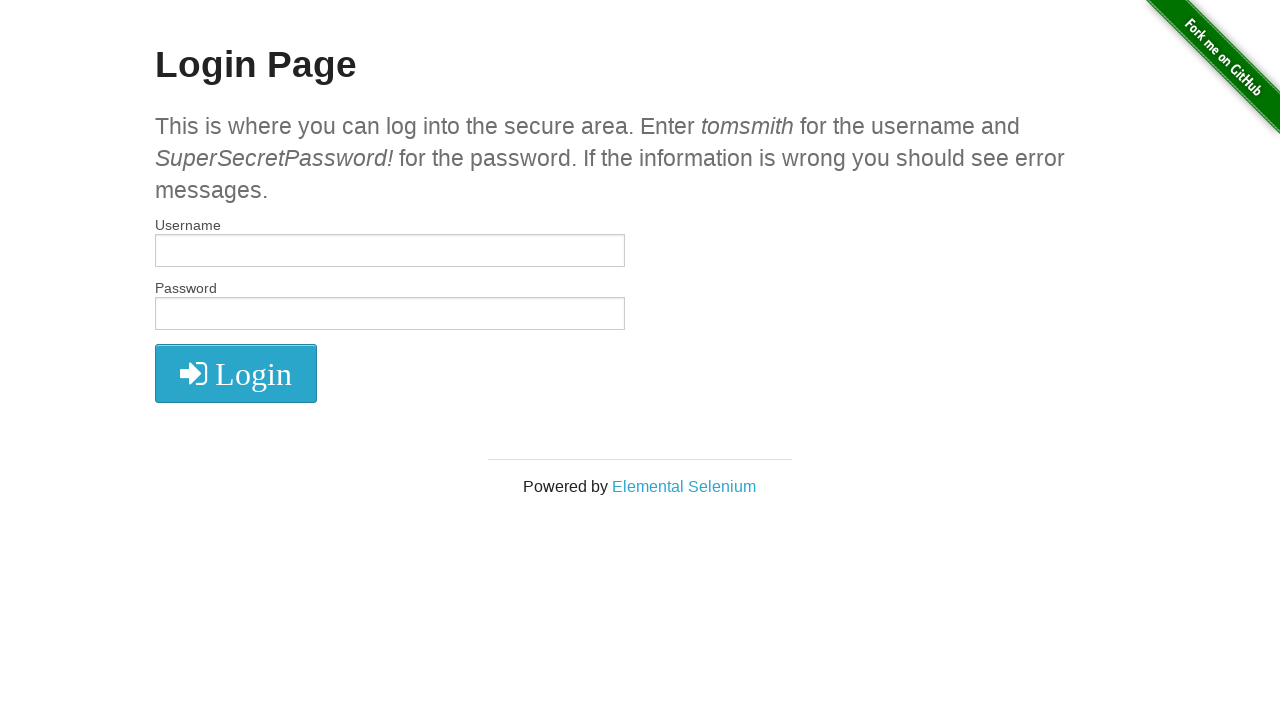

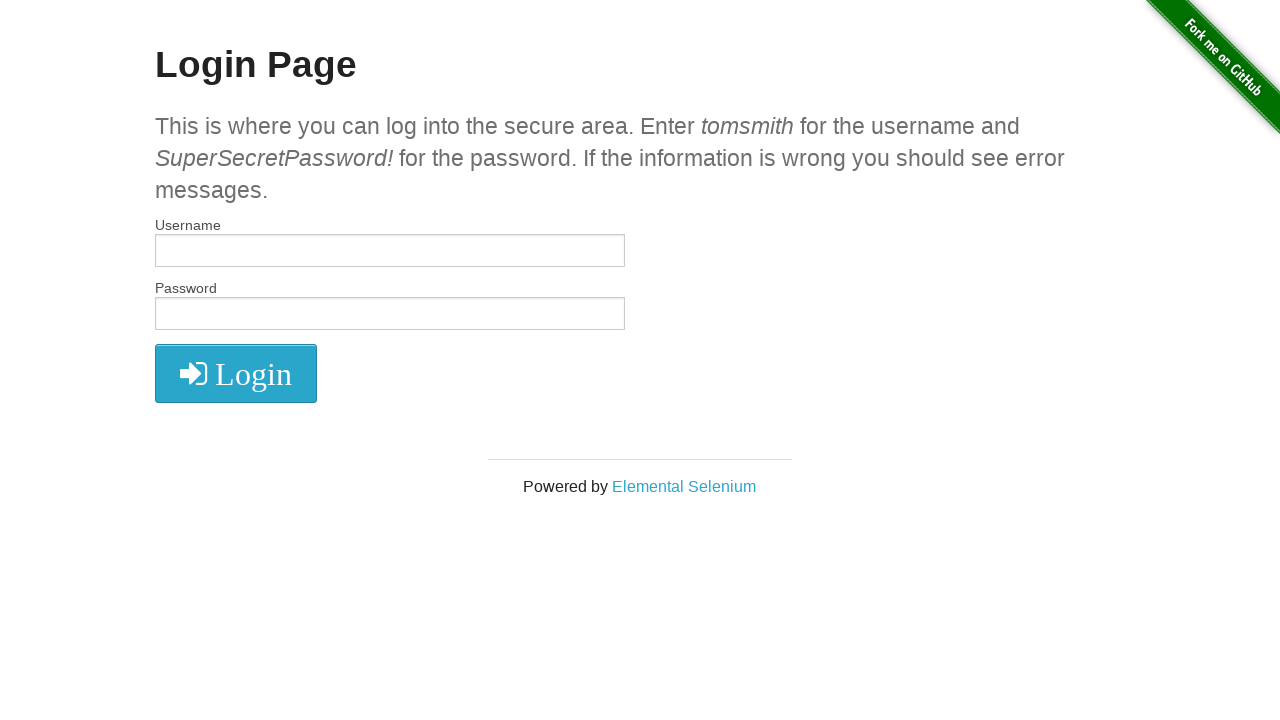